Navigates to example.com and clicks on the first anchor link on the page, demonstrating basic ElementHandle usage in Playwright.

Starting URL: https://example.com

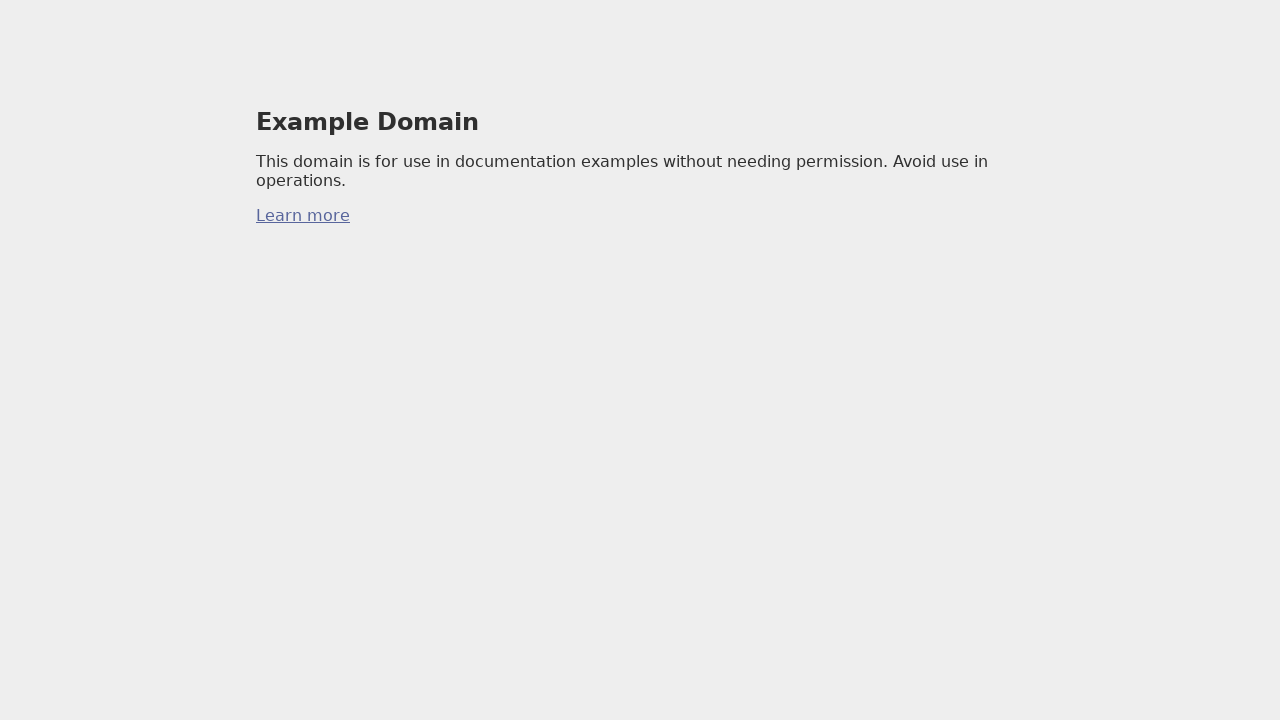

Queried for the first anchor element on the page
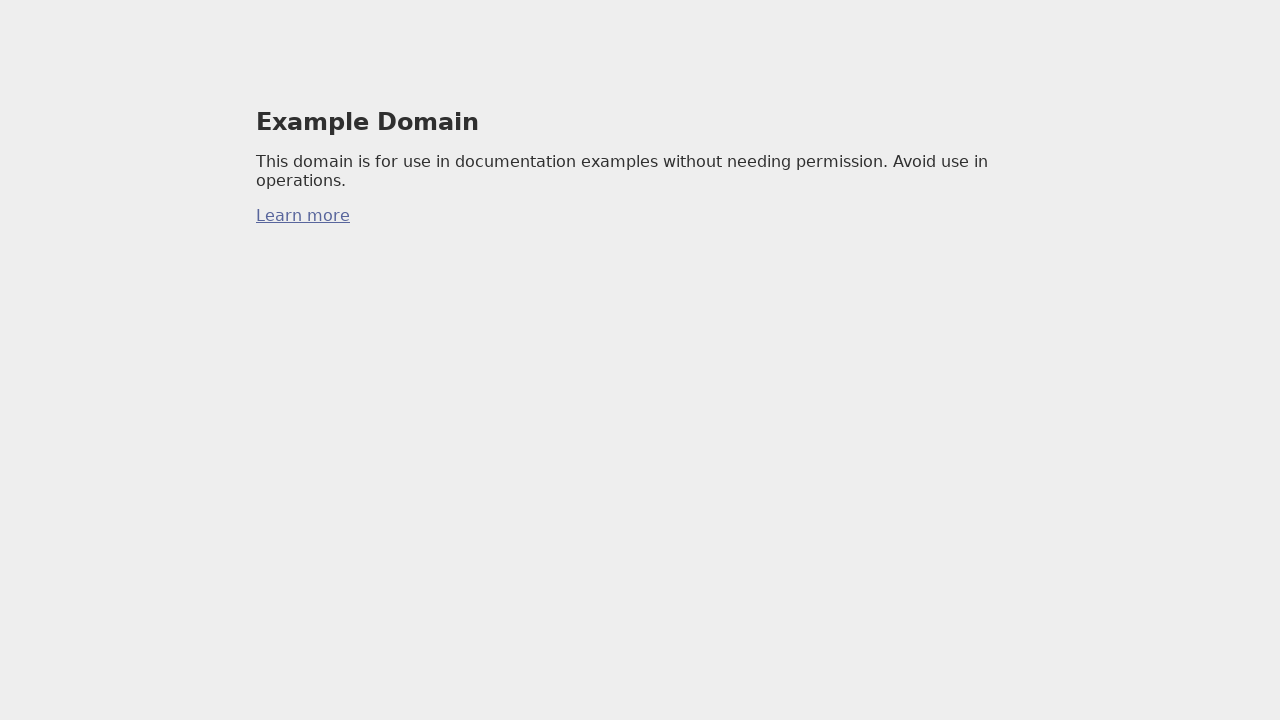

Clicked on the first anchor link
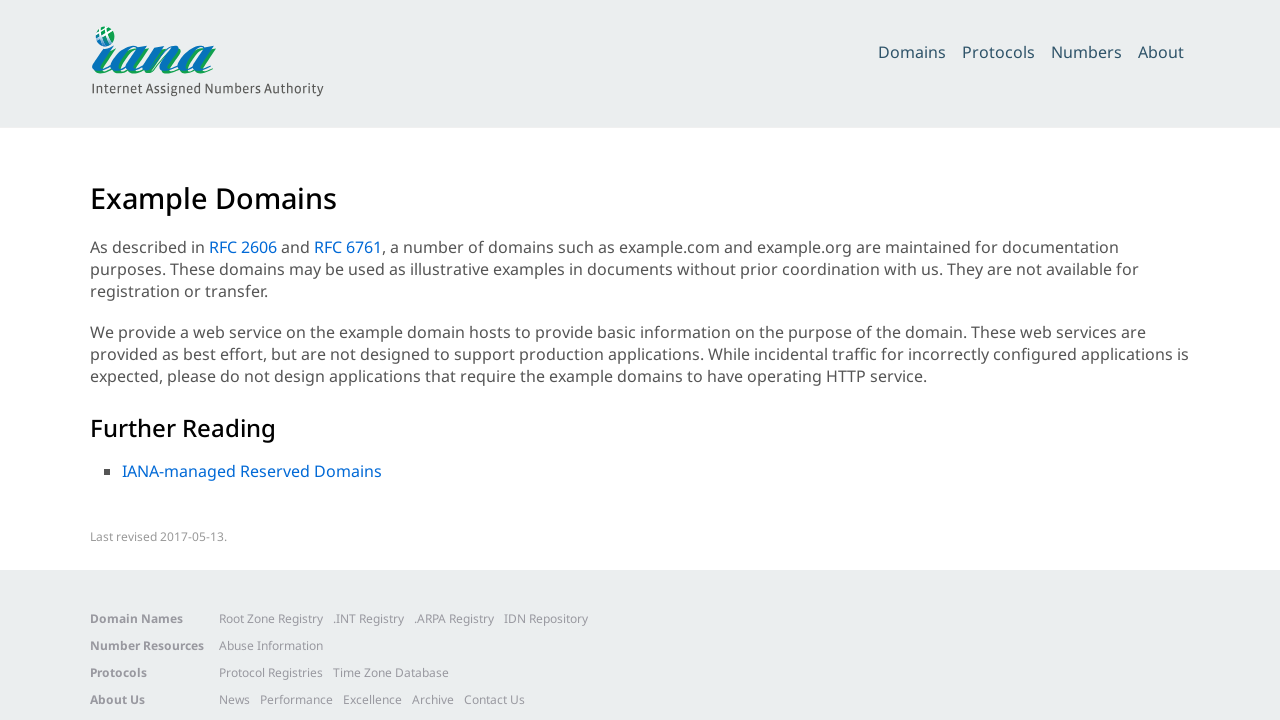

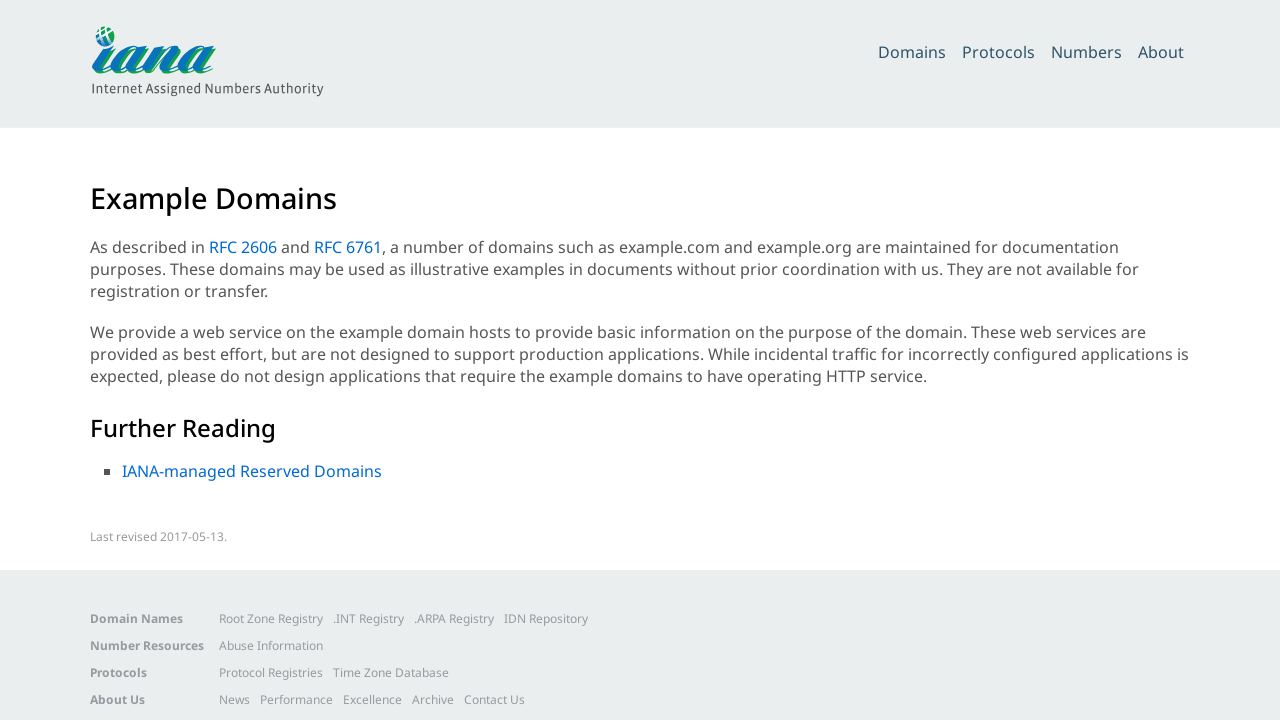